Tests that Steam's discount search page loads correctly by scrolling to the bottom and verifying that discounted game listings appear with proper pricing information.

Starting URL: https://store.steampowered.com/search/?supportedlang=koreana&category1=998&specials=1&hidef2p=1&ndl=1

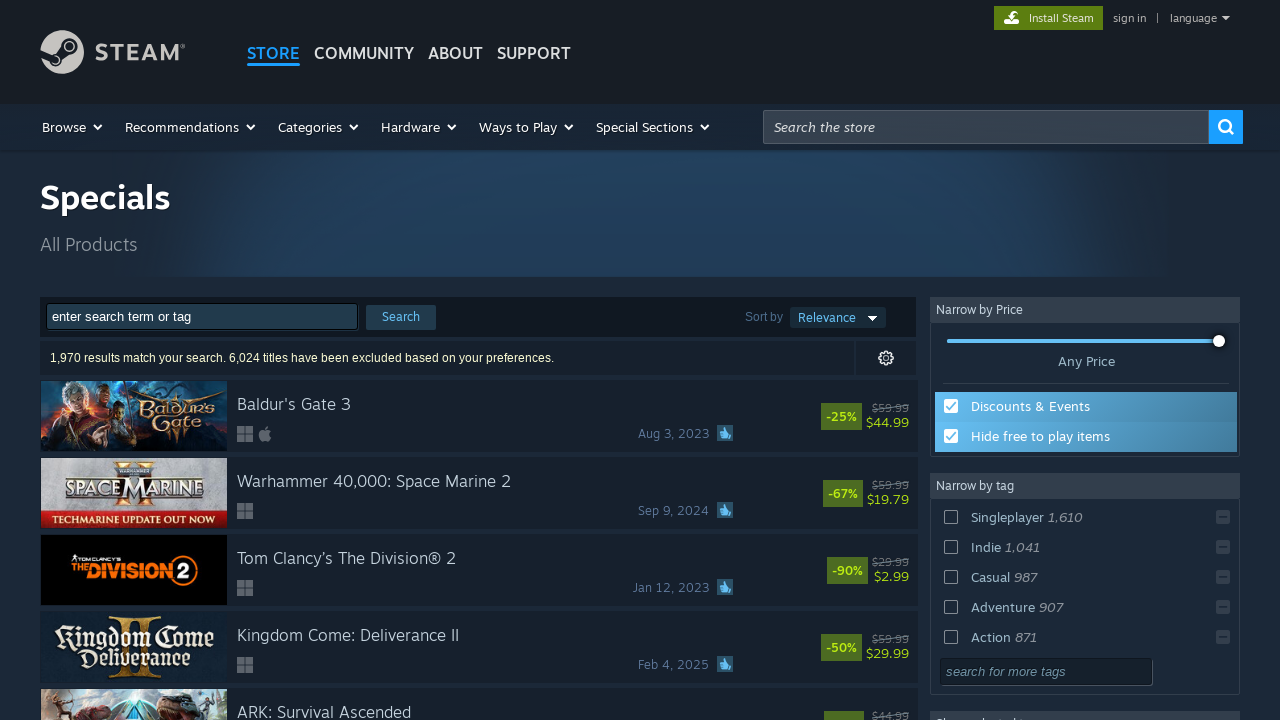

Pressed End key to scroll to bottom of page for lazy loading
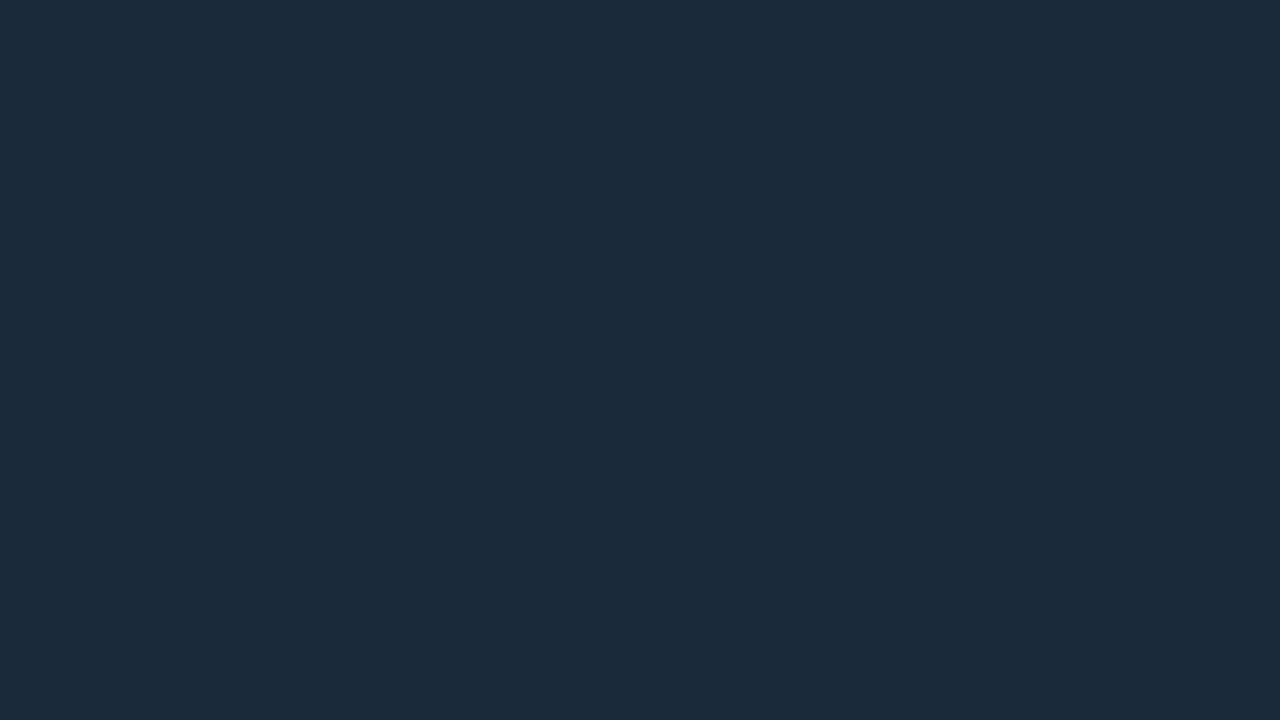

Search result rows loaded
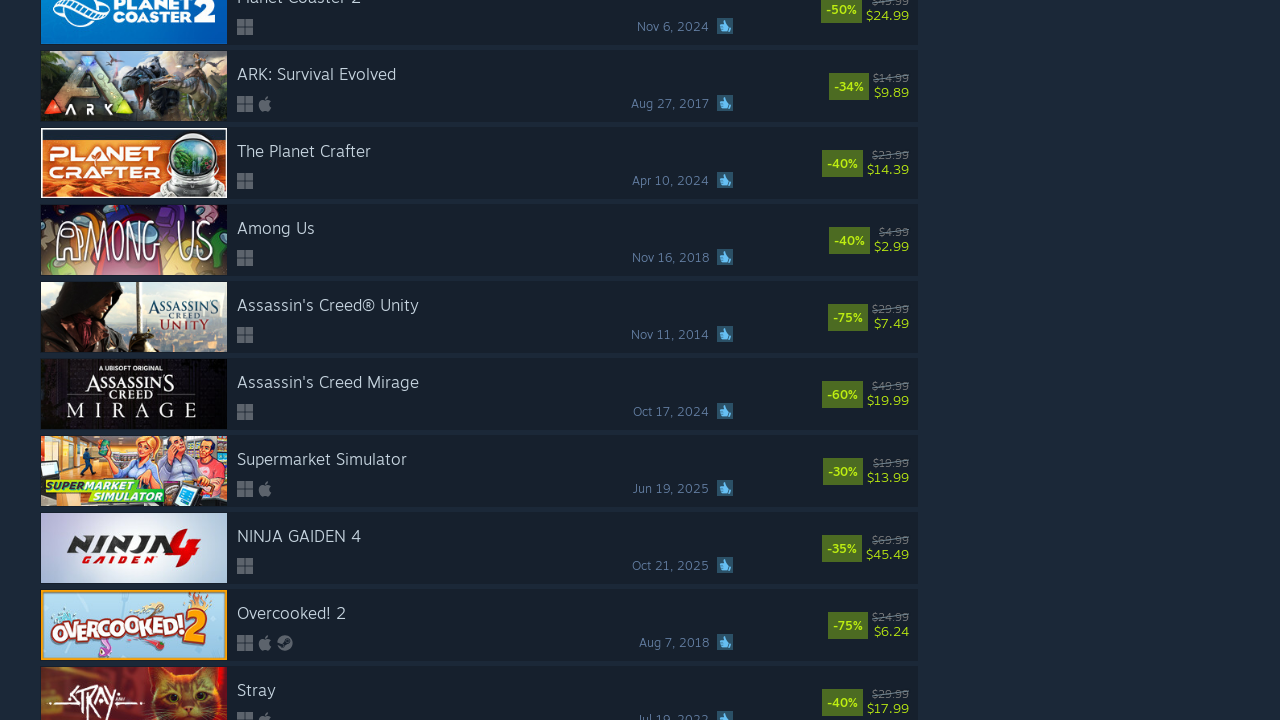

Original price discount elements are visible
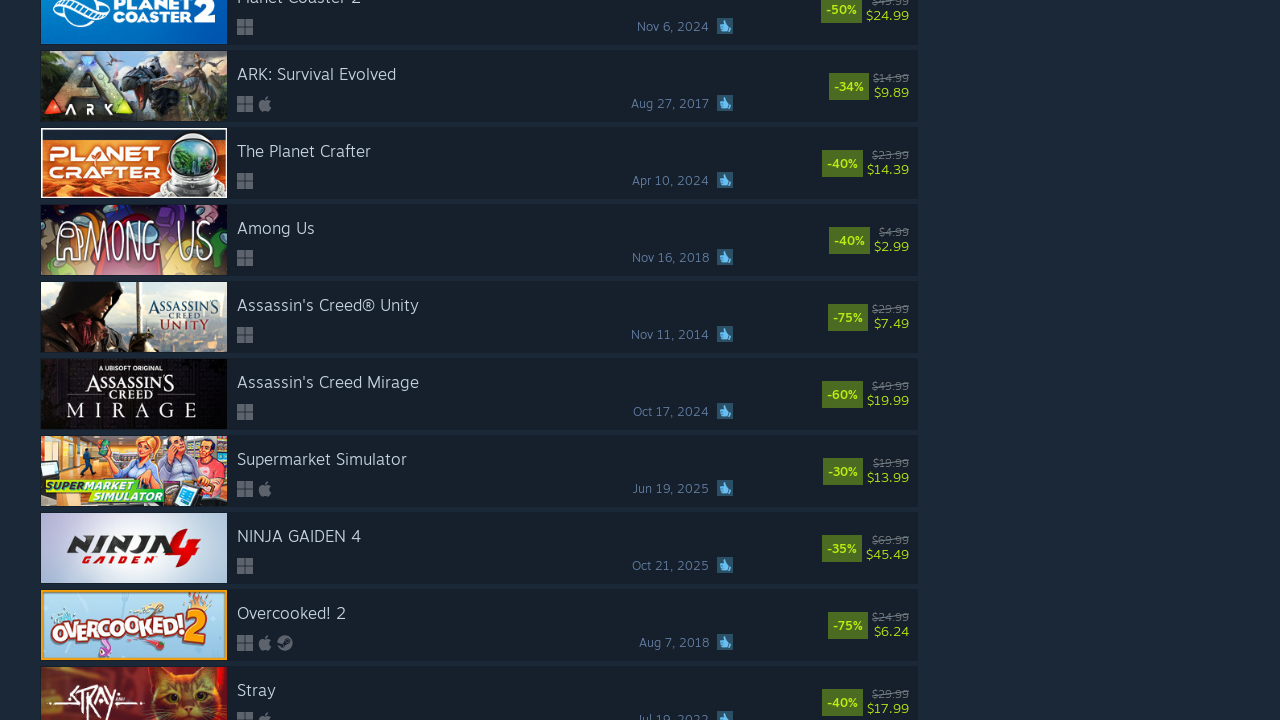

Final price discount elements are visible
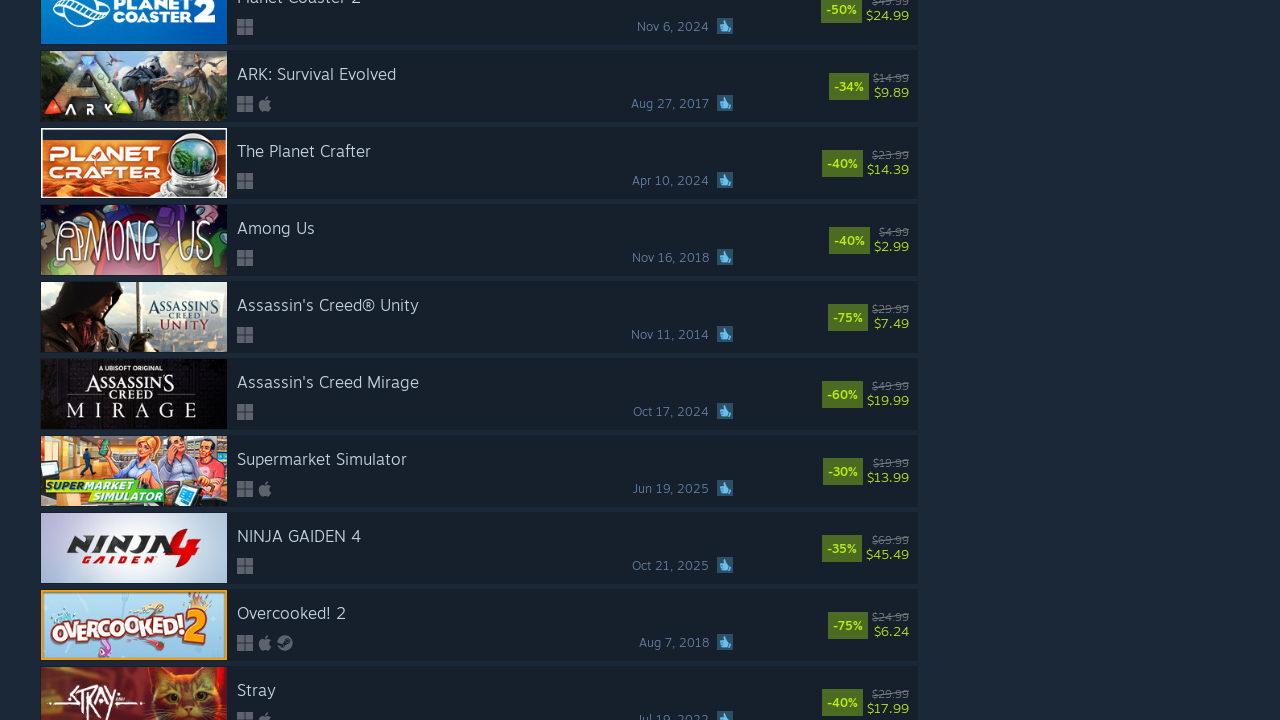

Discount percentage elements are visible
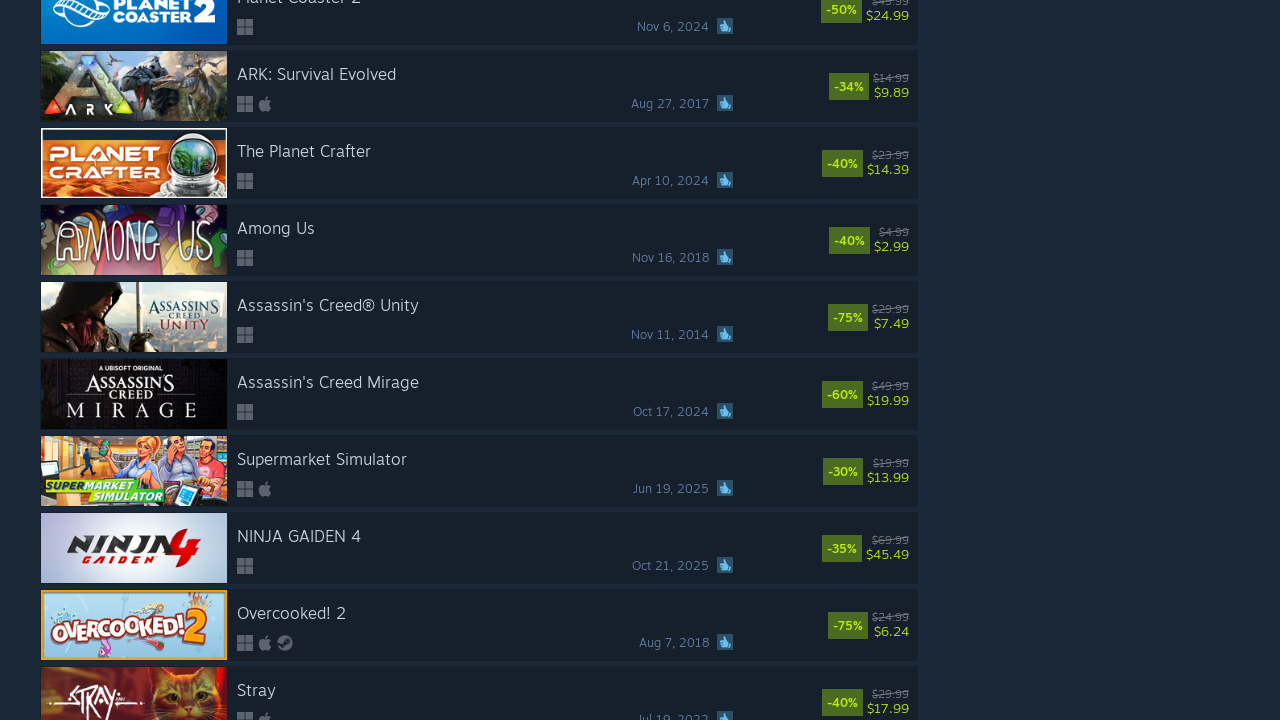

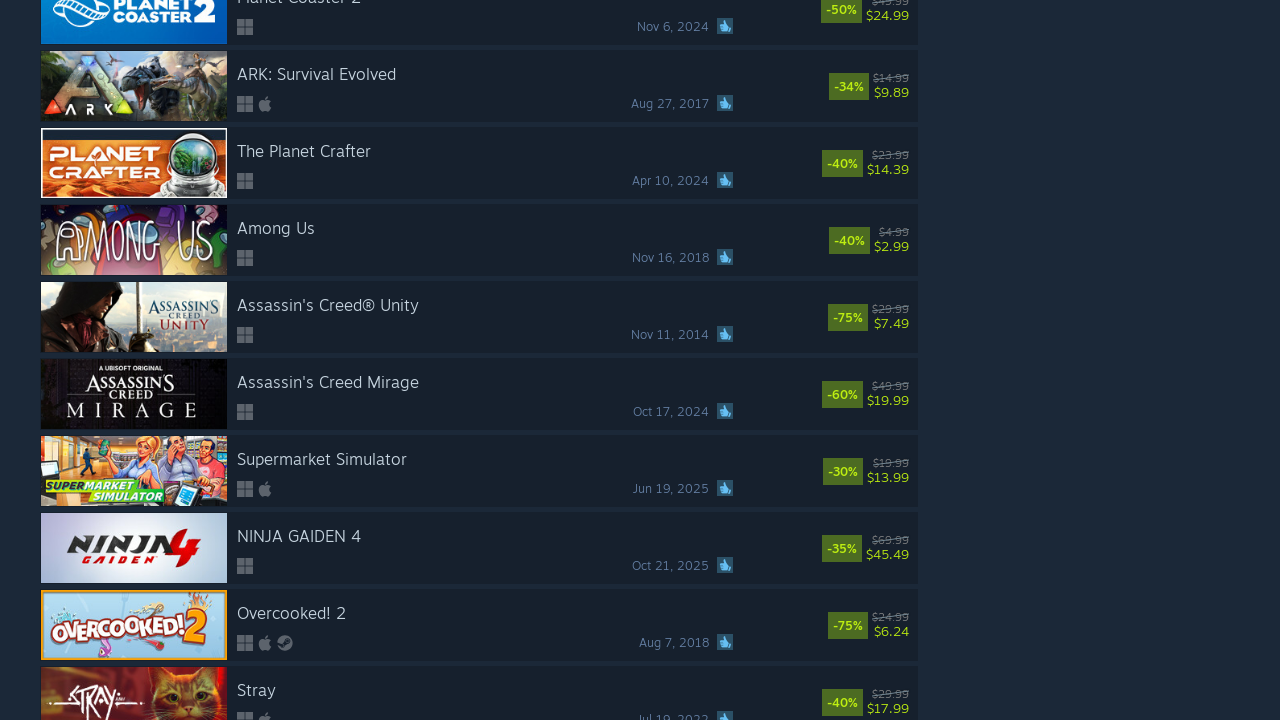